Tests dynamic loading functionality by clicking a start button and waiting for content to appear

Starting URL: https://the-internet.herokuapp.com/dynamic_loading/1

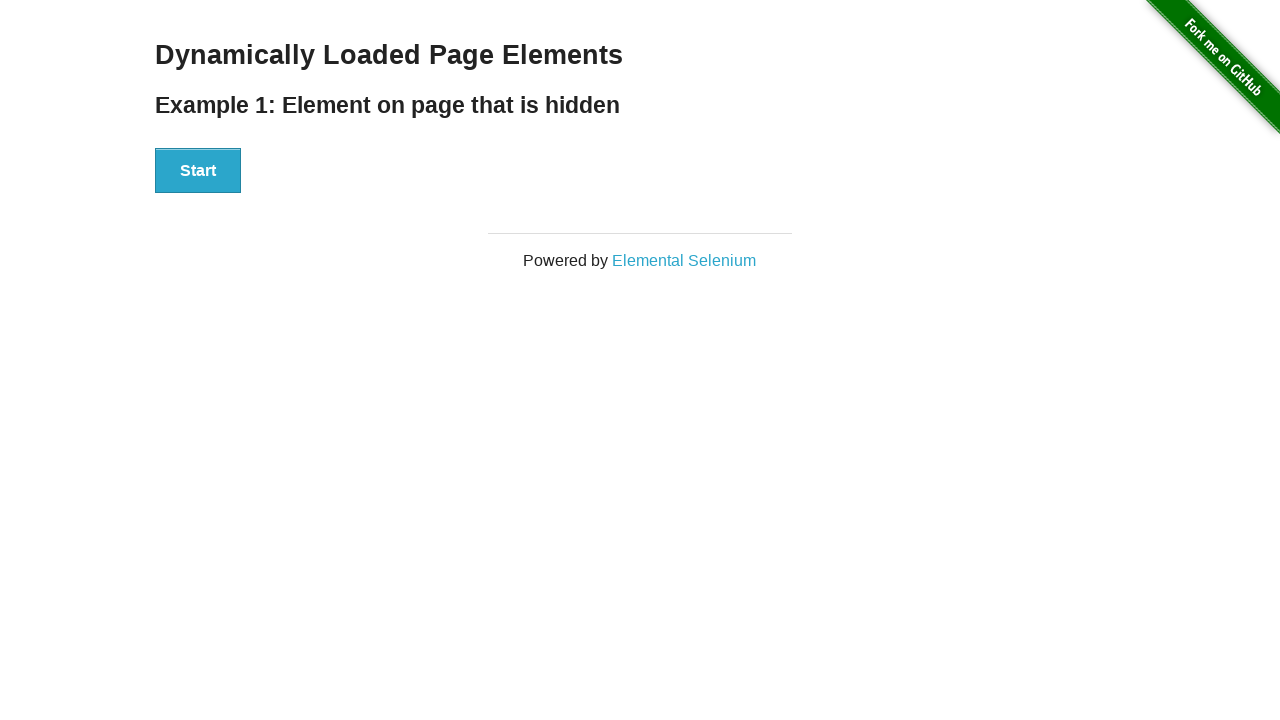

Clicked Start button to trigger dynamic loading at (198, 171) on xpath=//button[text()='Start']
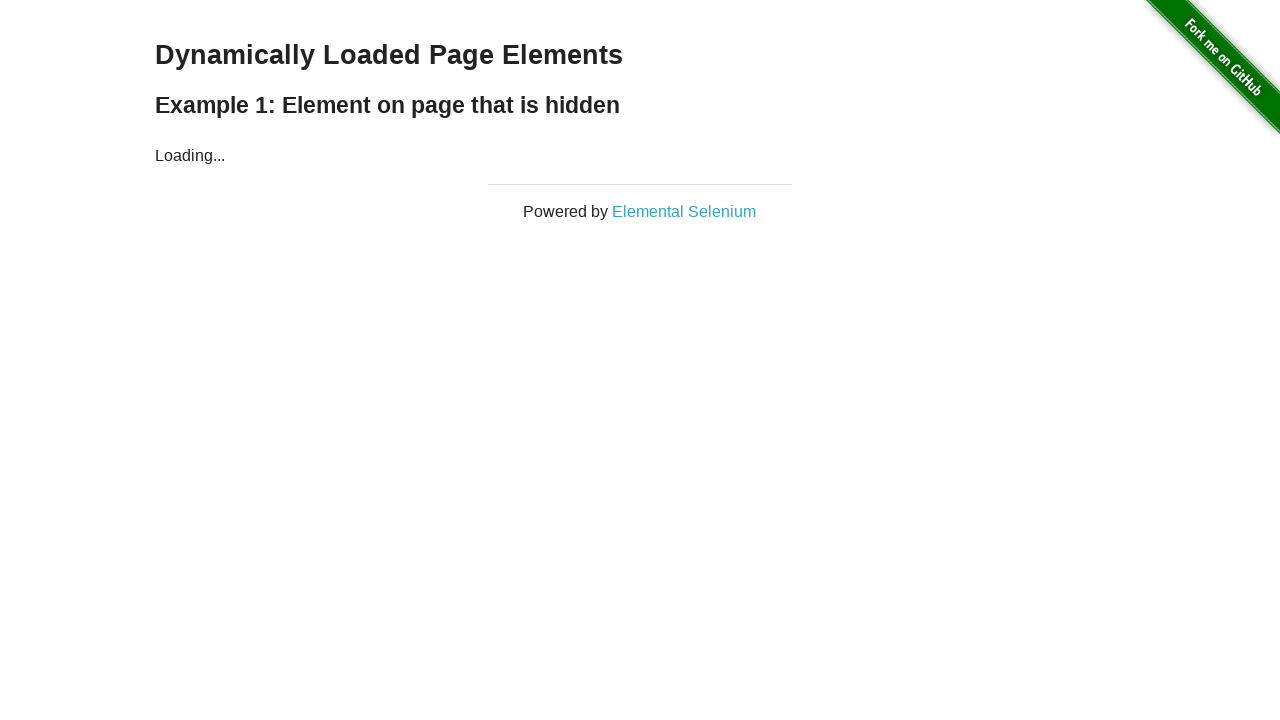

Dynamically loaded content appeared with finish message
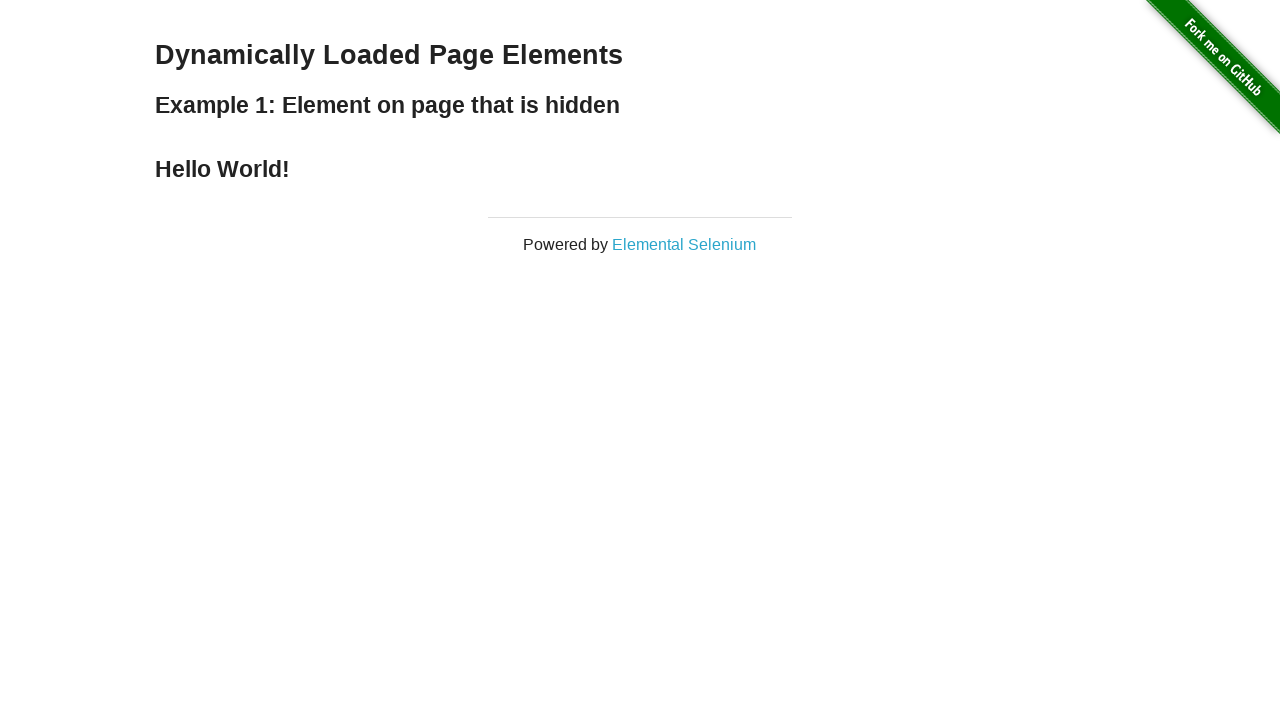

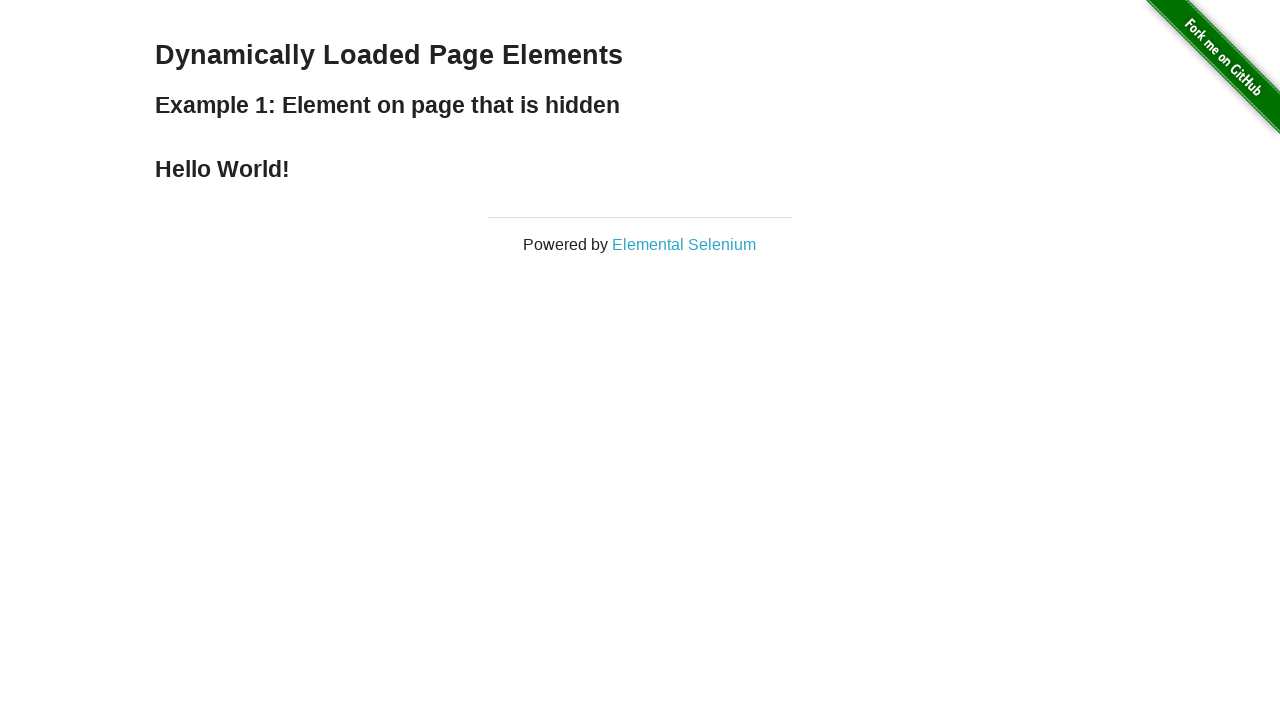